Tests user registration by filling in sign-up form with username and password and verifying successful registration

Starting URL: https://www.demoblaze.com

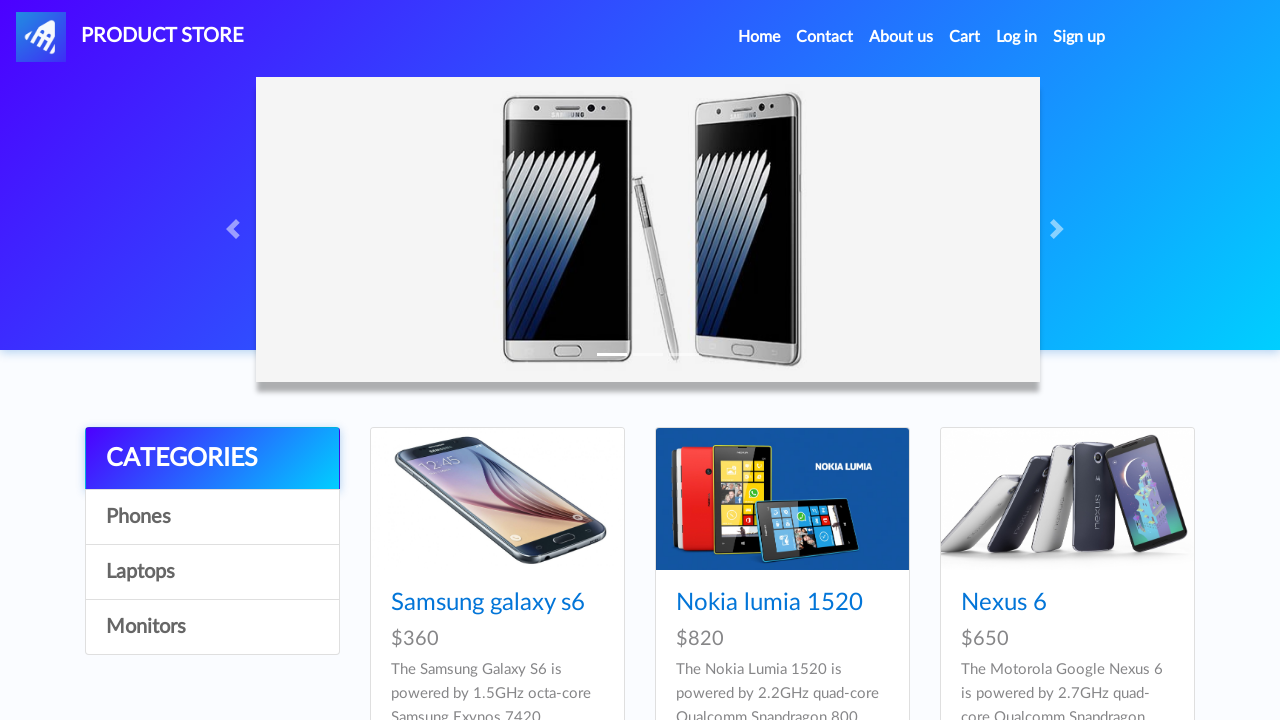

Clicked Sign up button at (1079, 37) on #signin2
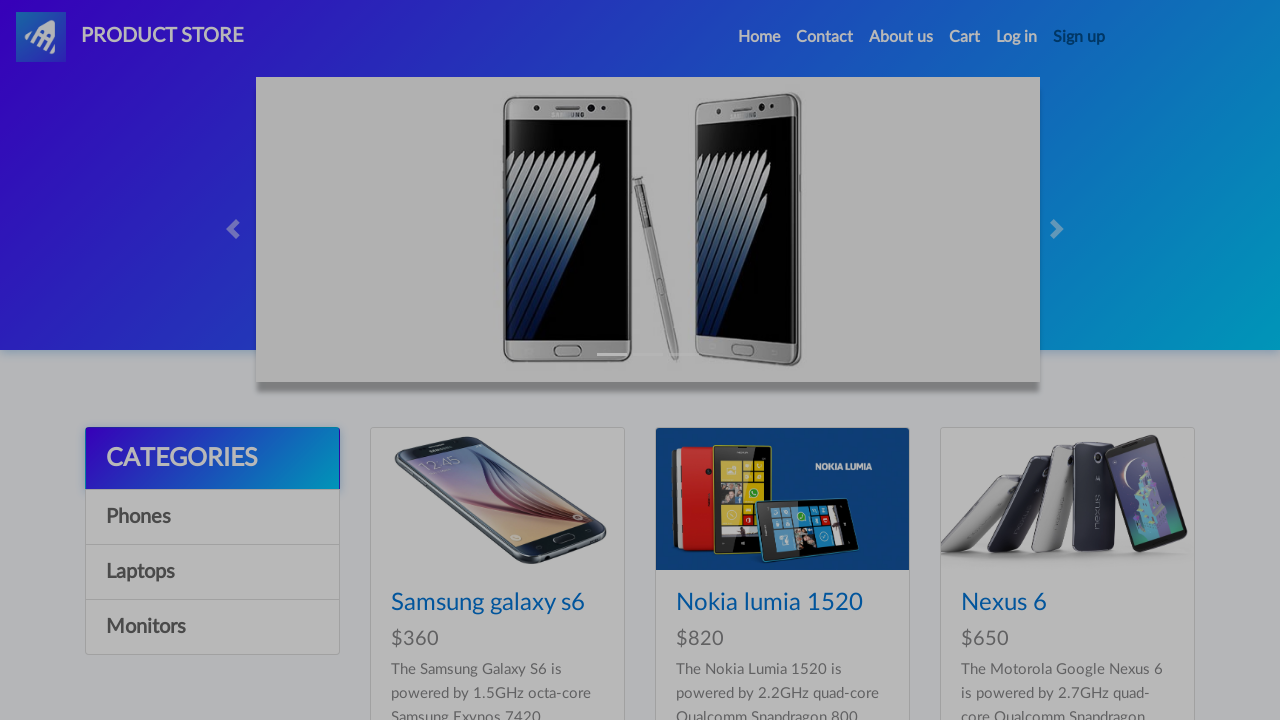

Filled username field with 'testuser9834' on #sign-username
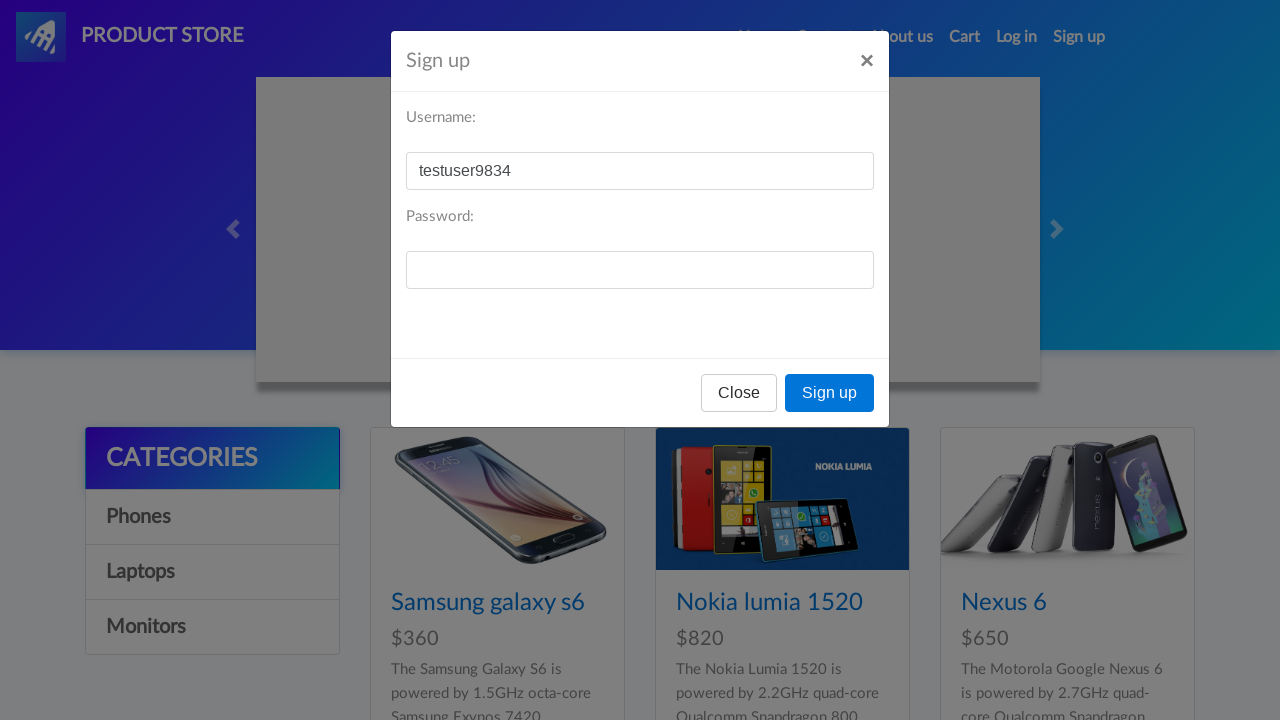

Filled password field with 'testpass7621!' on #sign-password
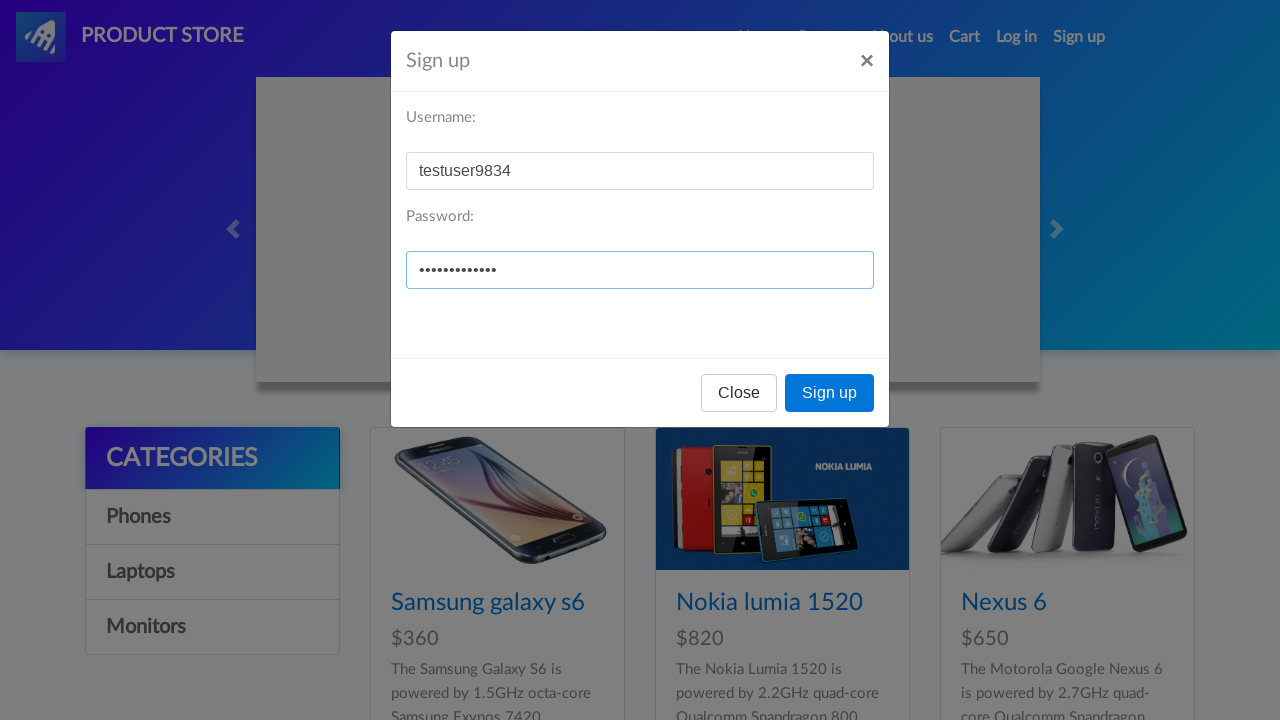

Clicked registration submit button at (830, 393) on #signInModal > div > div > div.modal-footer > button.btn.btn-primary
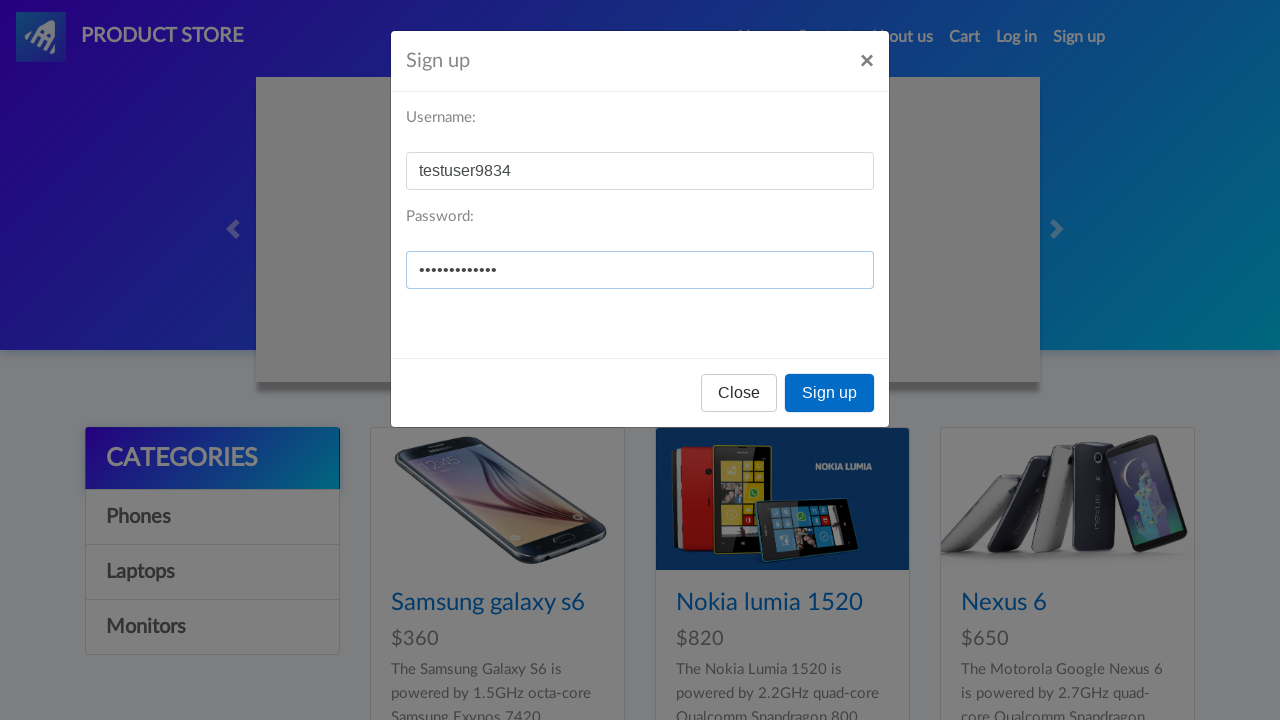

Waited 2 seconds for alert to appear
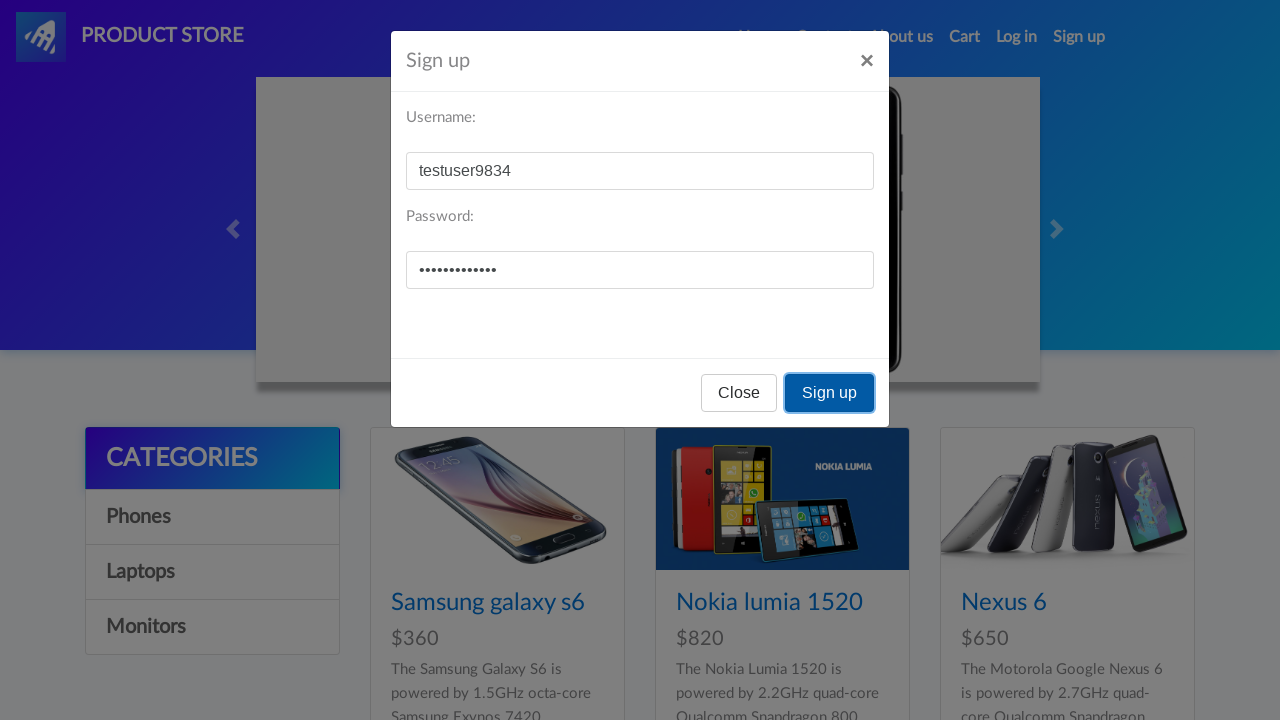

Set up dialog handler to accept alerts
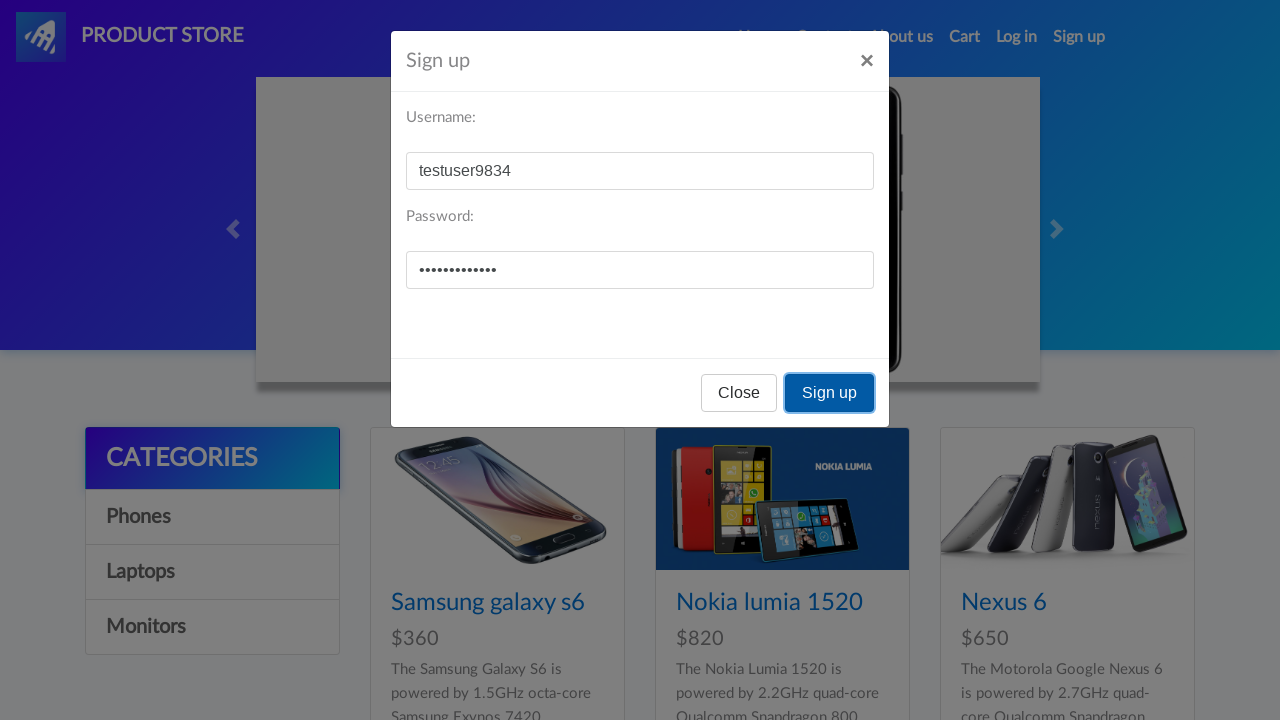

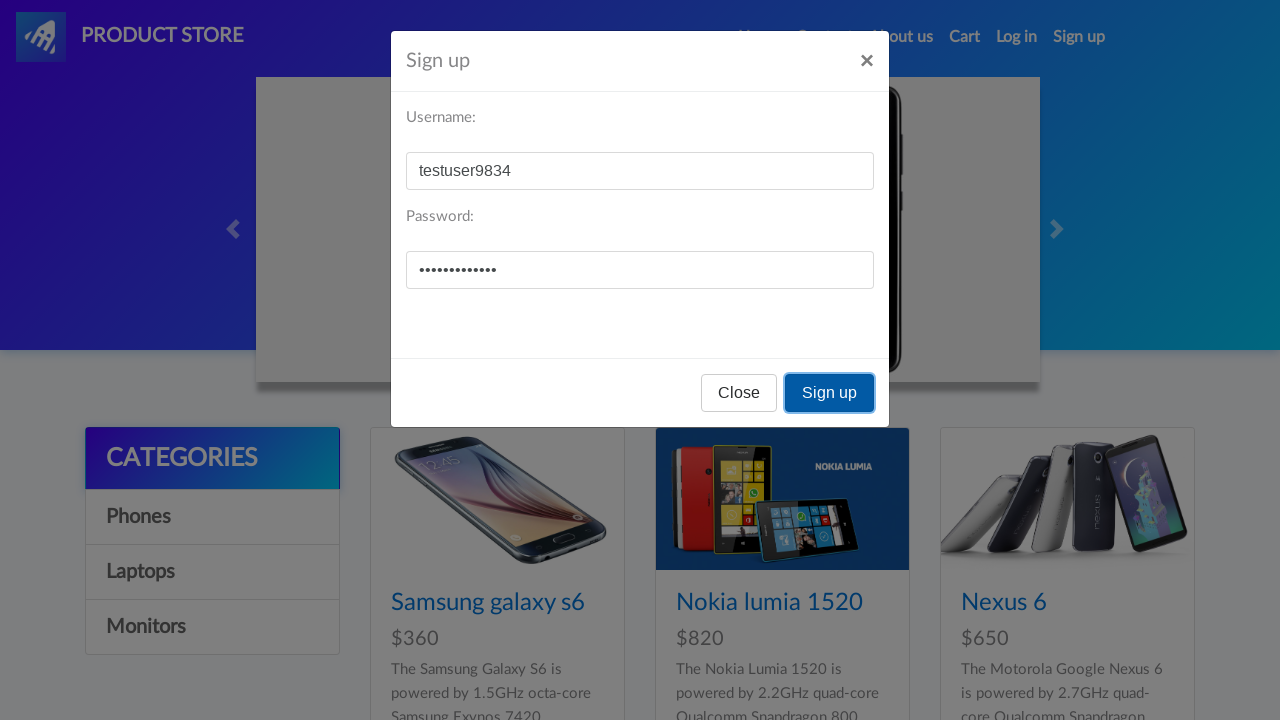